Tests double-click and right-click button interactions, verifying the response messages appear.

Starting URL: https://demoqa.com/buttons

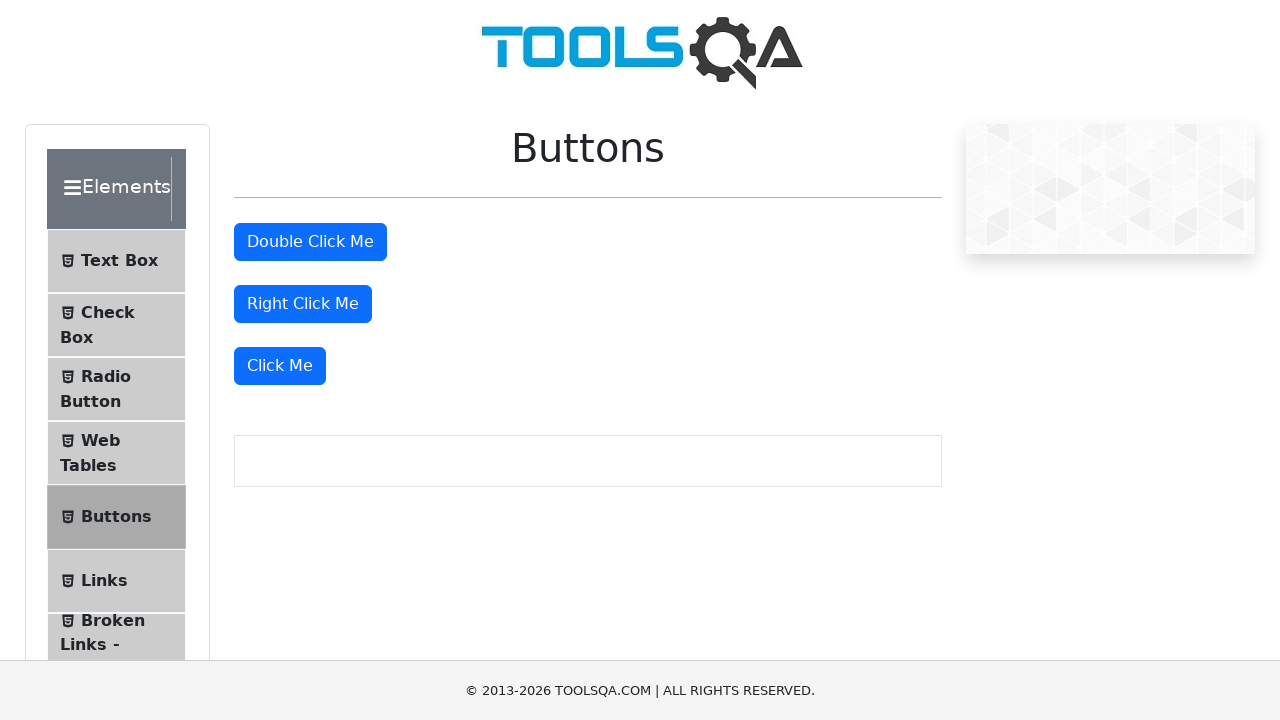

Scrolled down 200px to view buttons
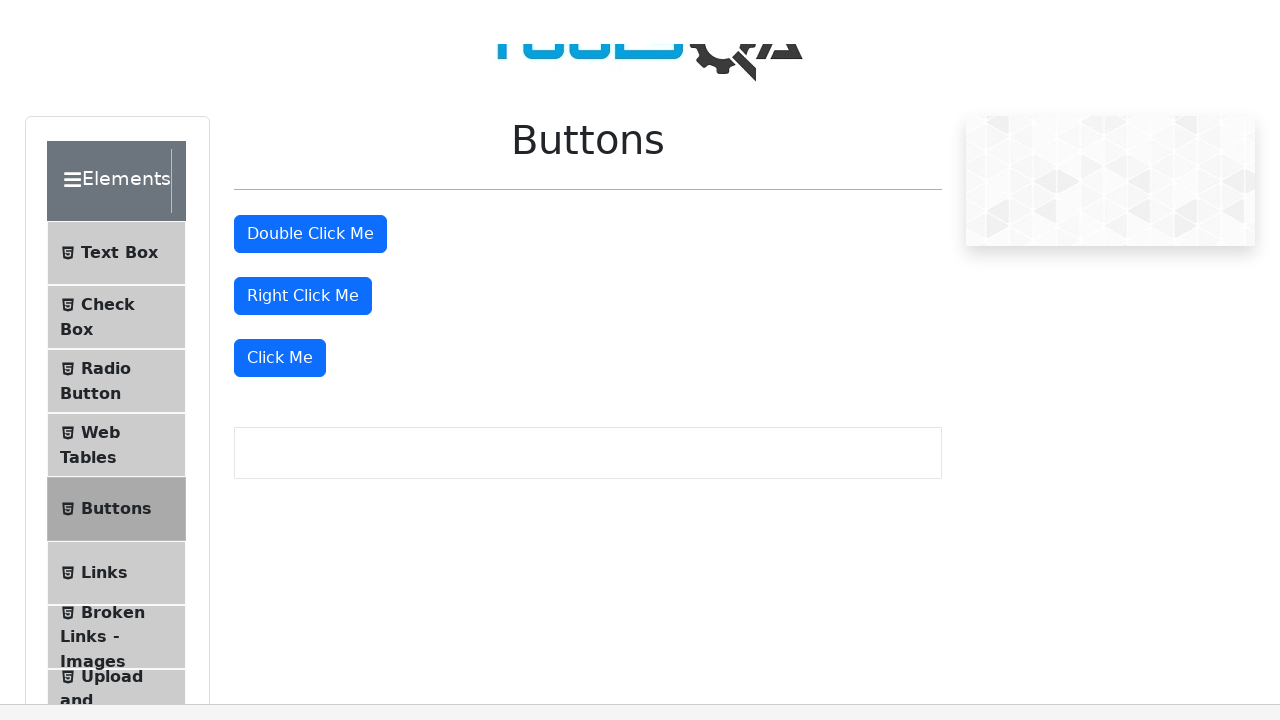

Double-clicked the double click button at (310, 42) on #doubleClickBtn
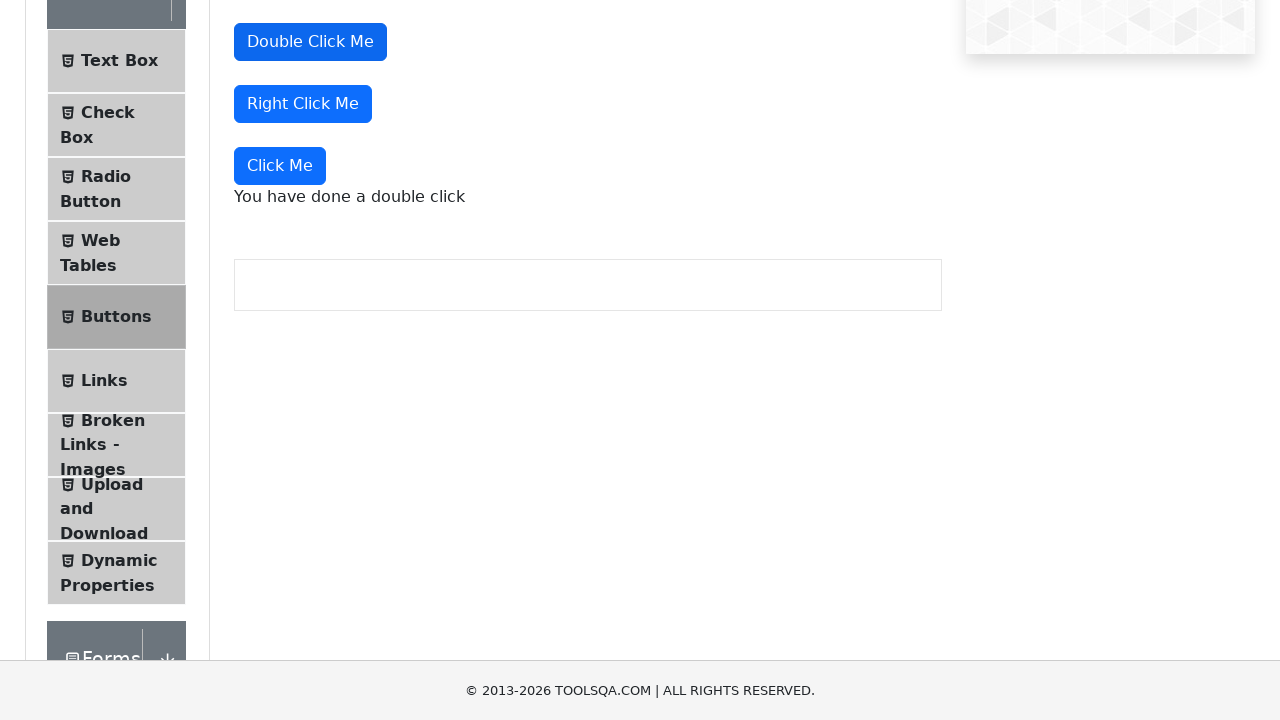

Double-click response message appeared
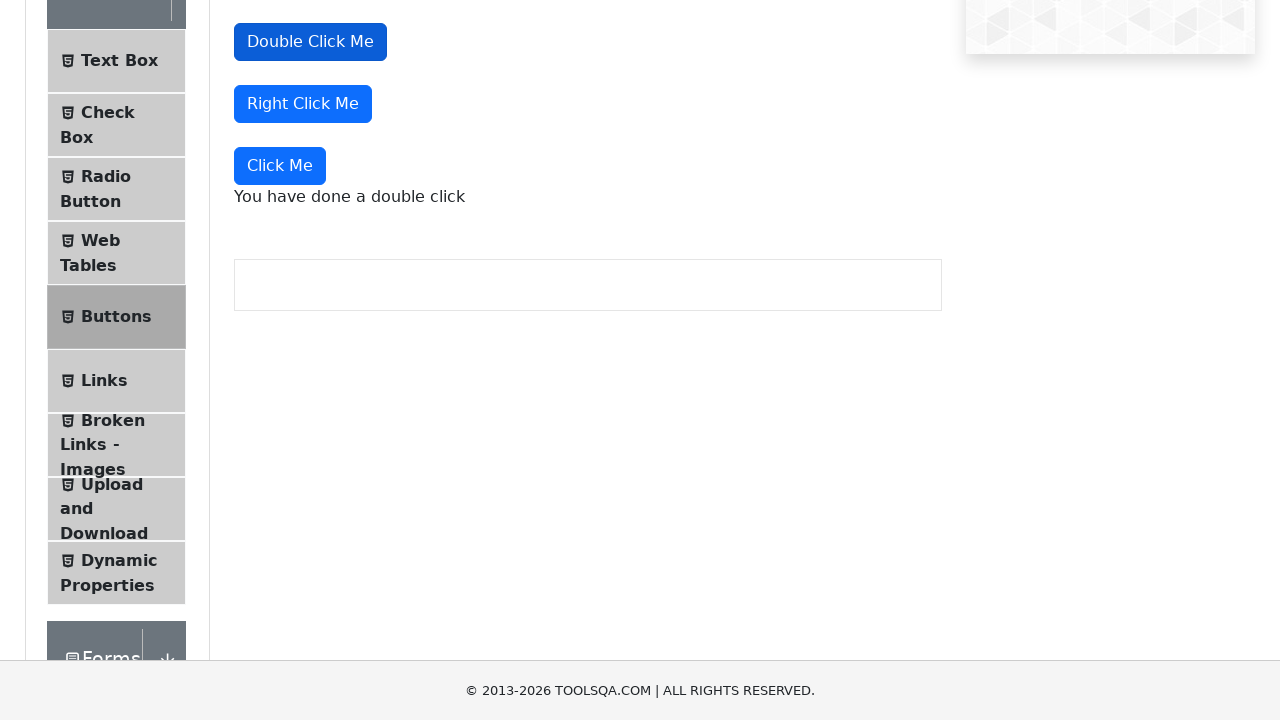

Right-clicked the right click button at (303, 104) on #rightClickBtn
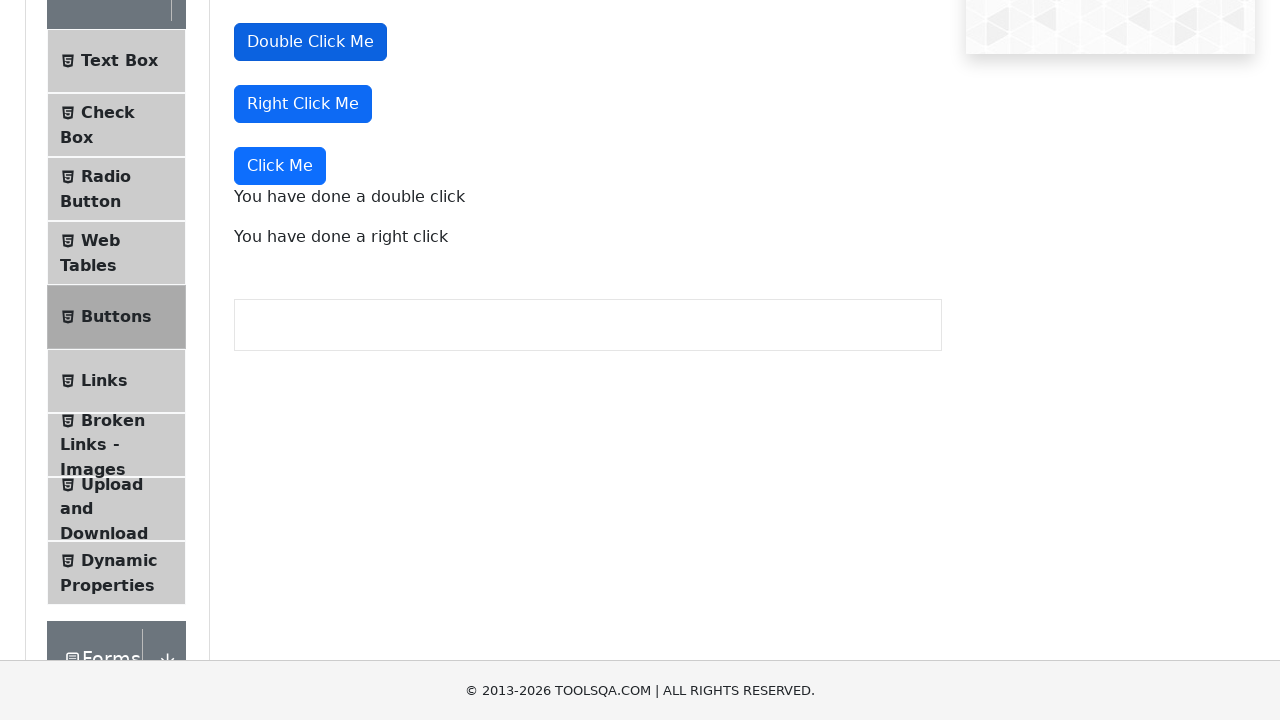

Right-click response message appeared
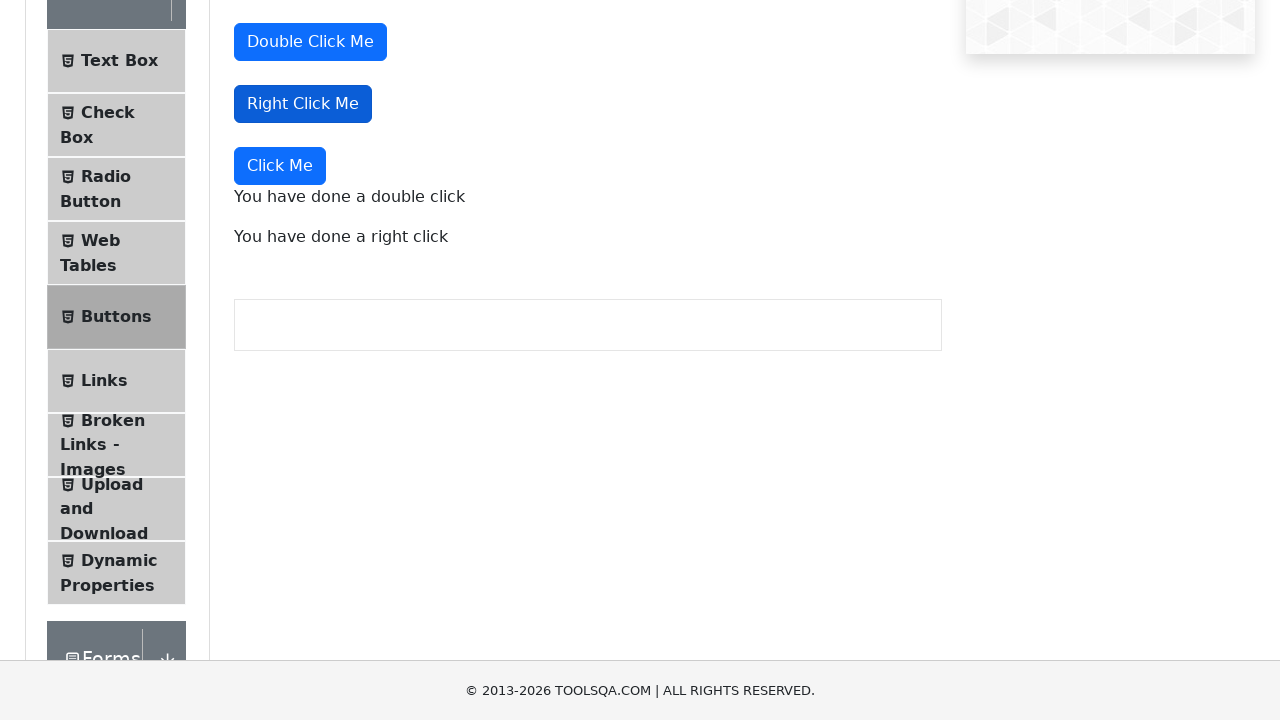

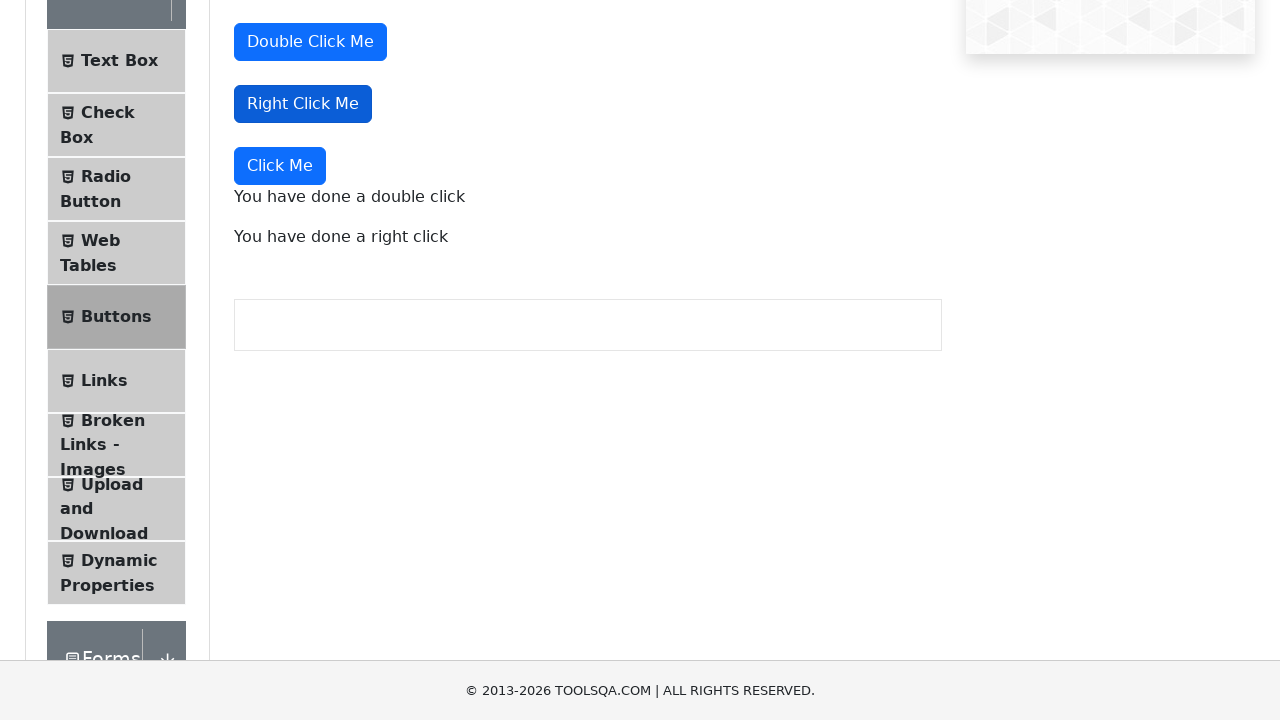